Tests clicking a blue primary button that triggers an alert dialog, then accepts the alert. This is repeated 3 times to verify consistent behavior.

Starting URL: http://uitestingplayground.com/classattr

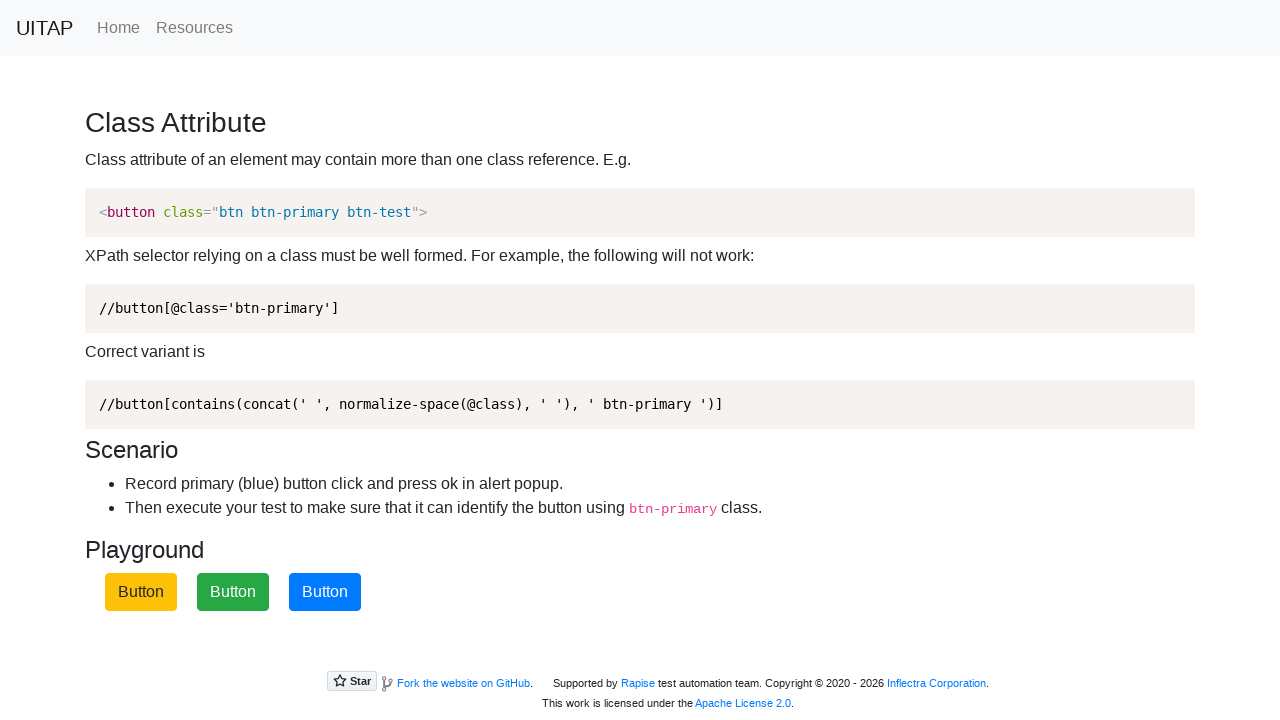

Clicked blue primary button (iteration 1/3) at (325, 592) on .btn-primary
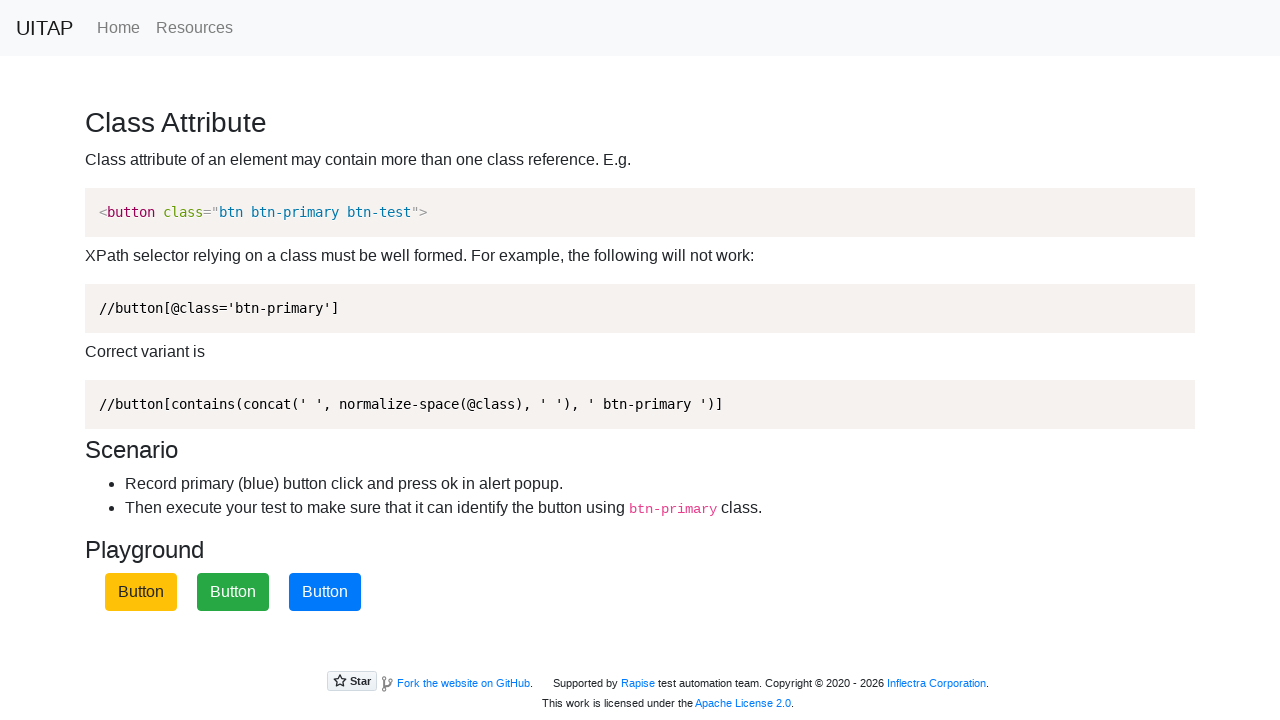

Accepted alert dialog (iteration 1/3)
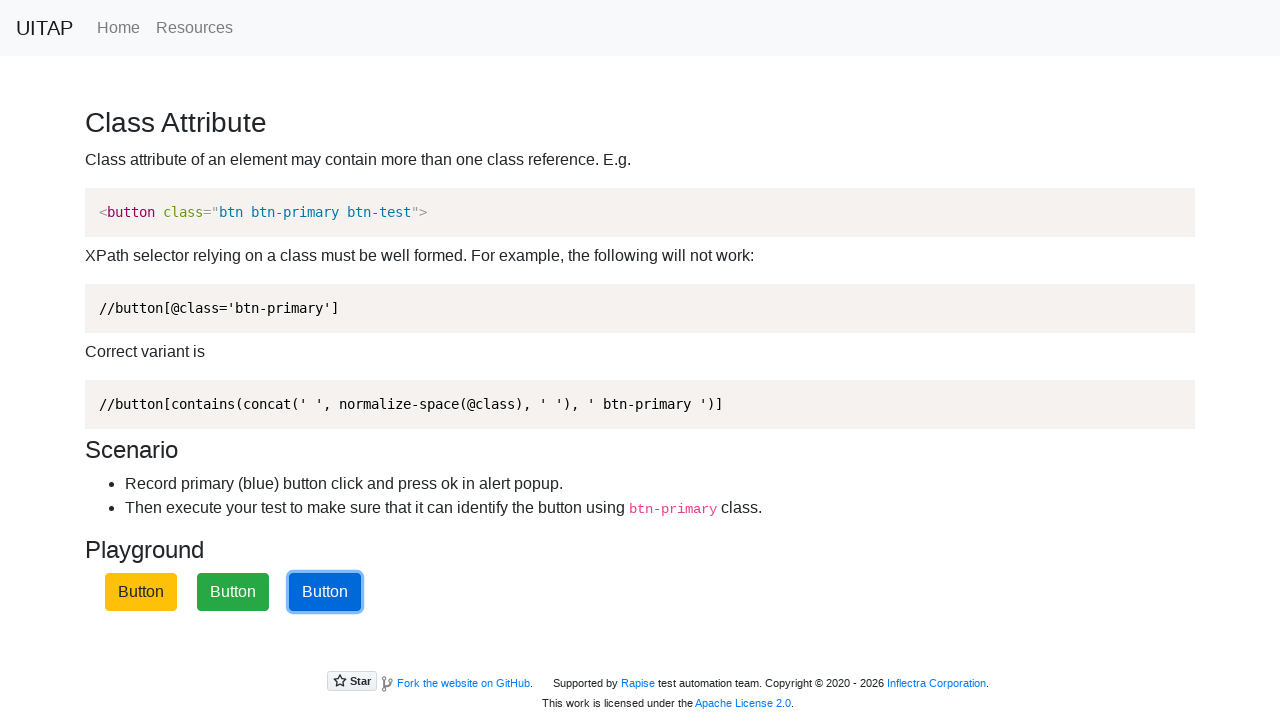

Navigated back to test page for next iteration (iteration 1/3)
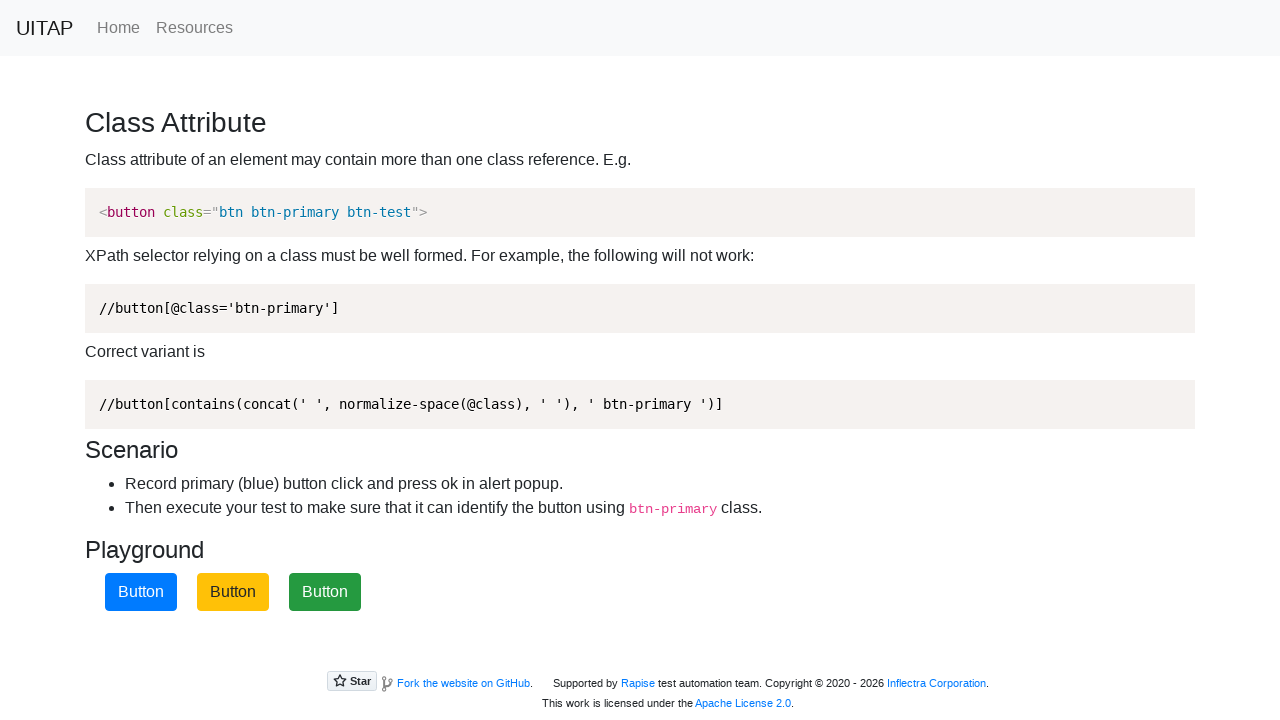

Clicked blue primary button (iteration 2/3) at (141, 592) on .btn-primary
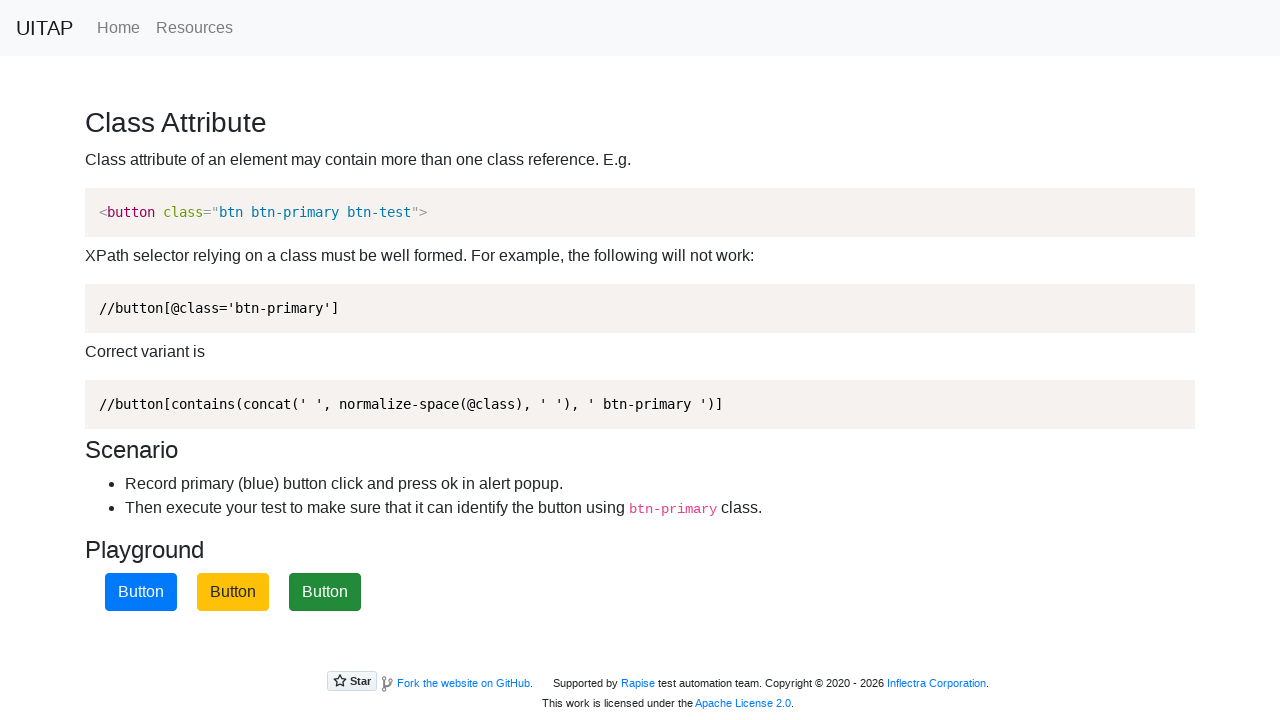

Accepted alert dialog (iteration 2/3)
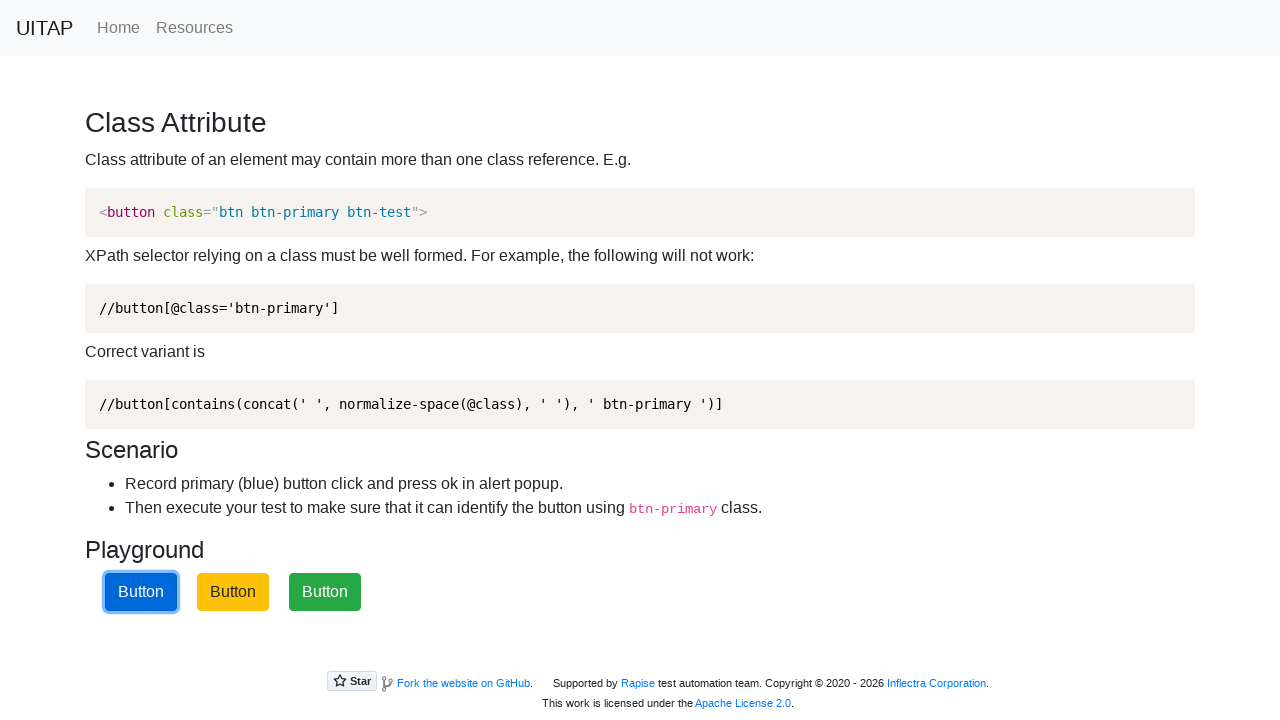

Navigated back to test page for next iteration (iteration 2/3)
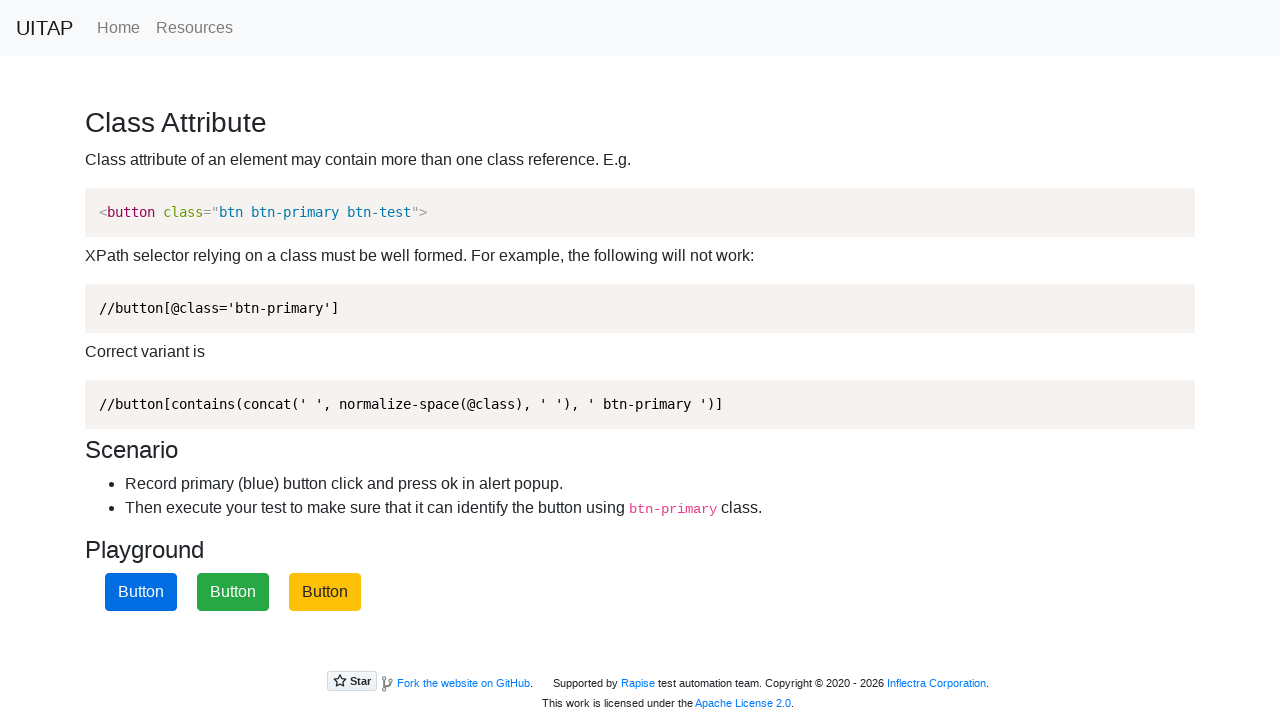

Clicked blue primary button (iteration 3/3) at (141, 592) on .btn-primary
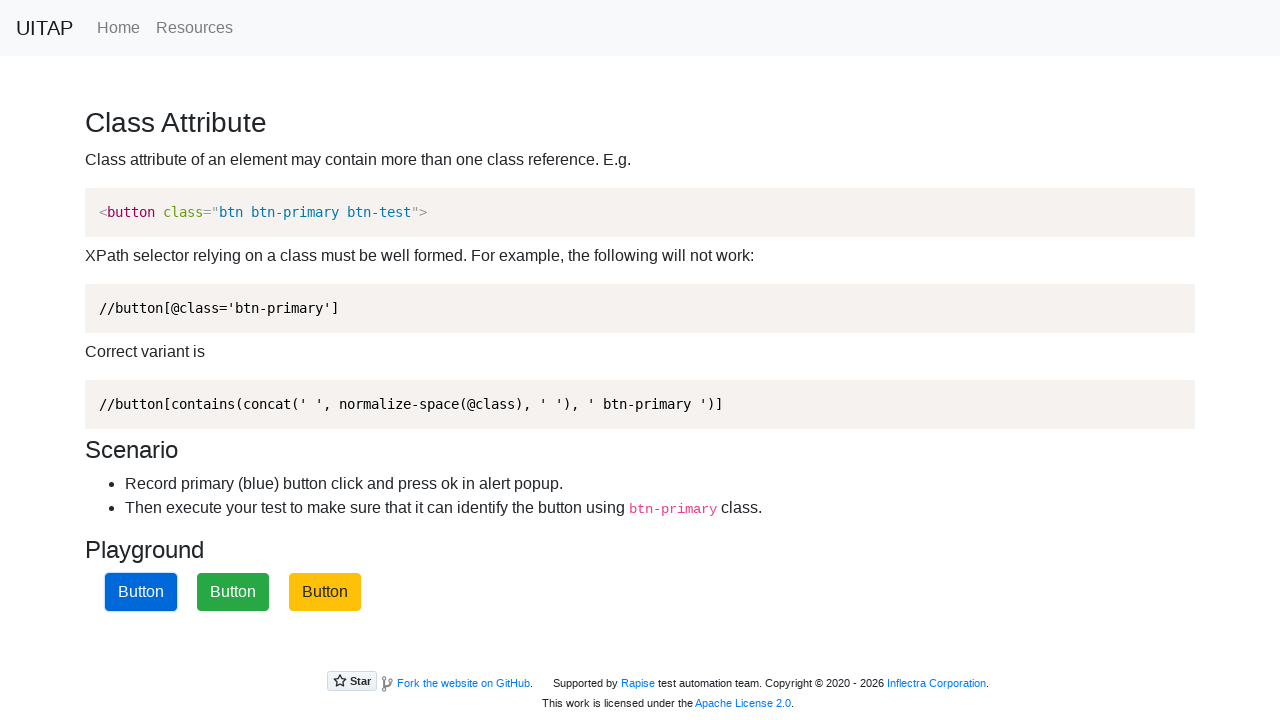

Accepted alert dialog (iteration 3/3)
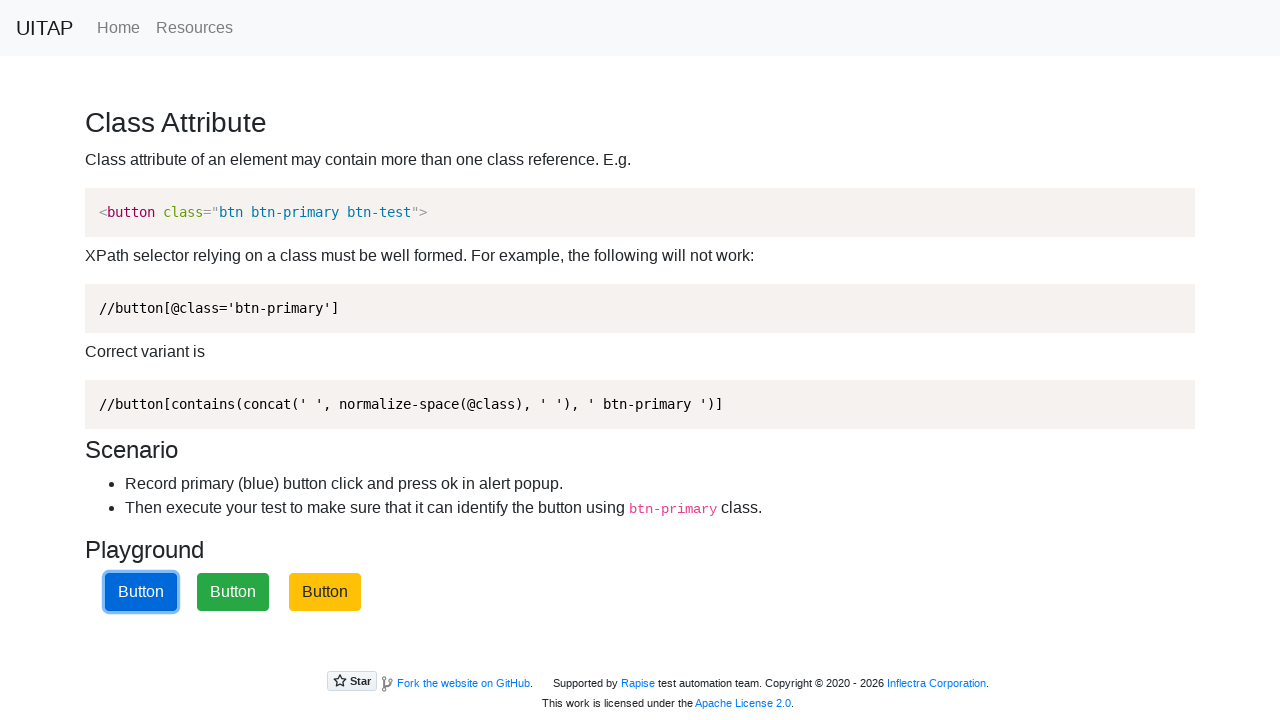

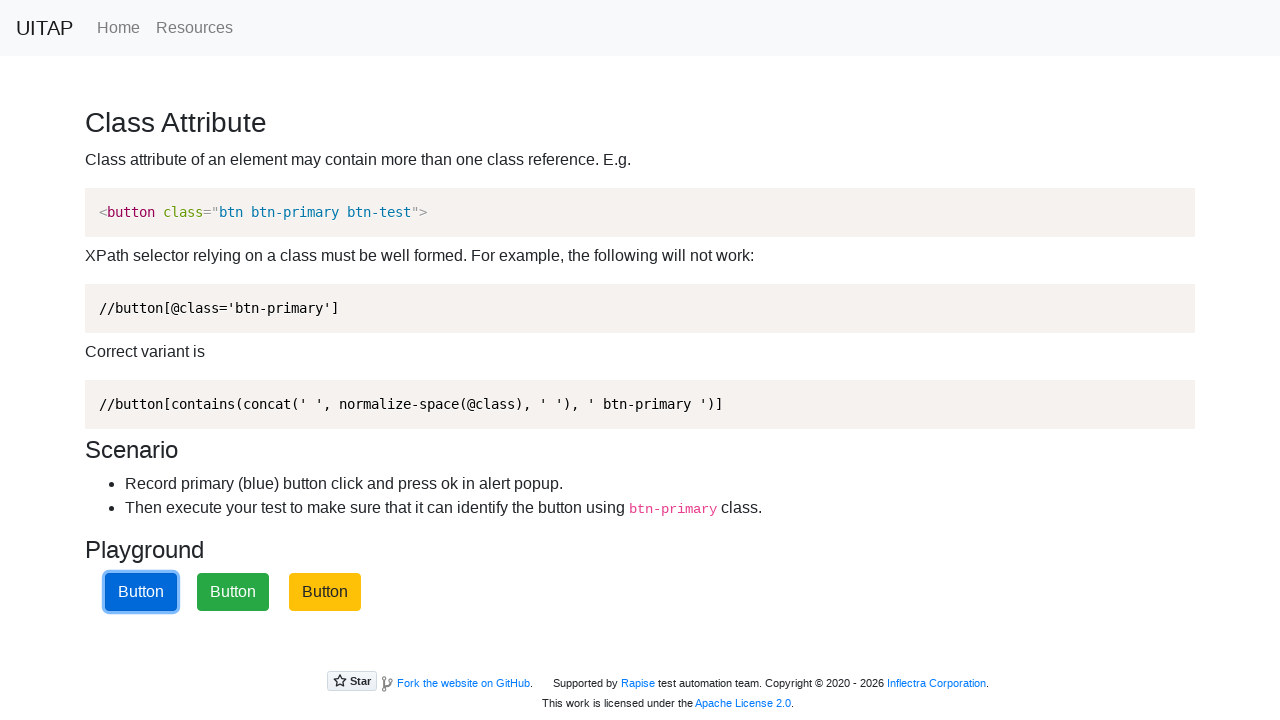